Tests coordinator registration by navigating to the registration page, filling out the registration form with coordinator details, and verifying redirect to login page after successful registration.

Starting URL: https://sistema-estagio.vercel.app

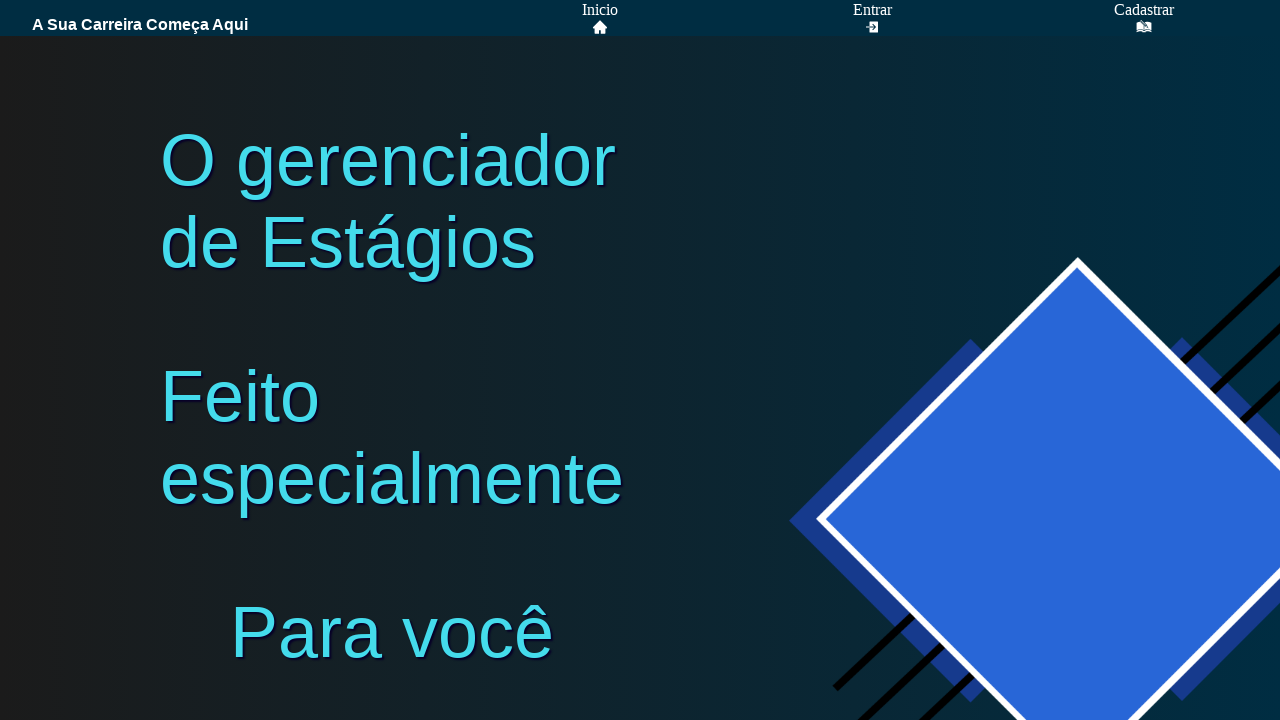

Clicked on register button in navigation at (1144, 10) on xpath=/html/body/div/div/div/nav/div[2]/div[3]/a
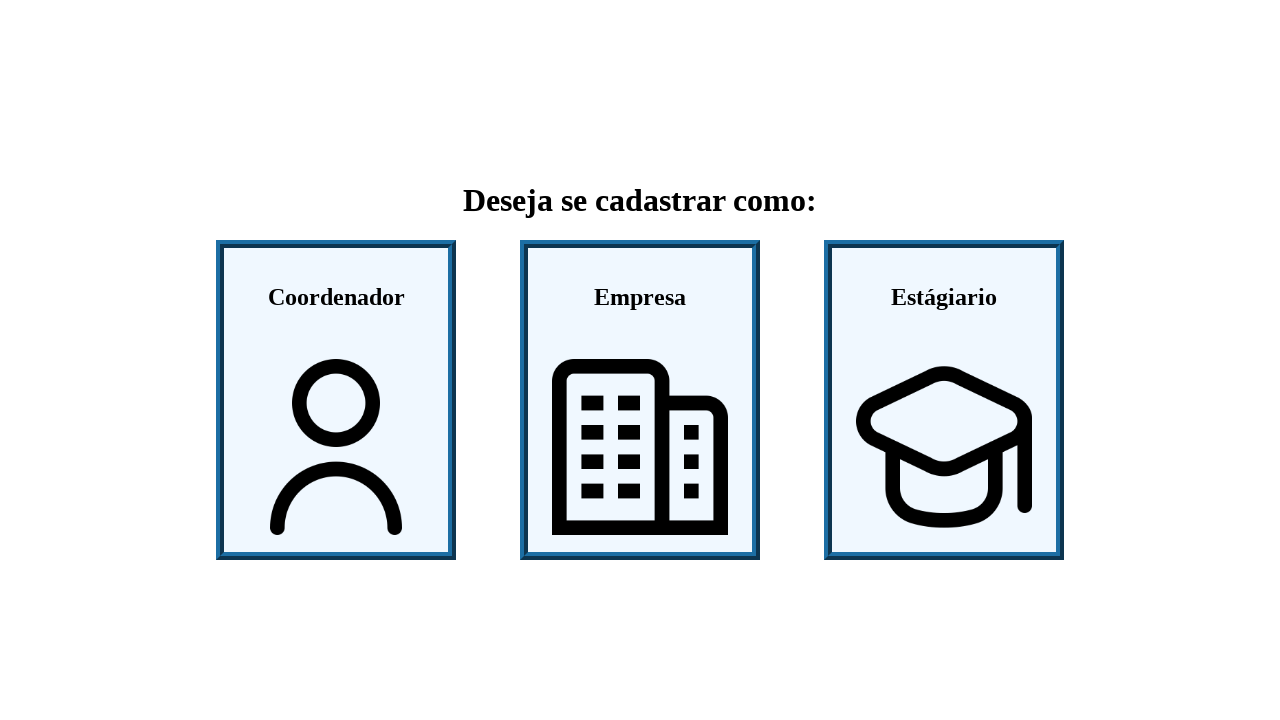

Clicked on coordinator registration option at (336, 400) on xpath=/html/body/div/div/div/div/div[1]/a/div
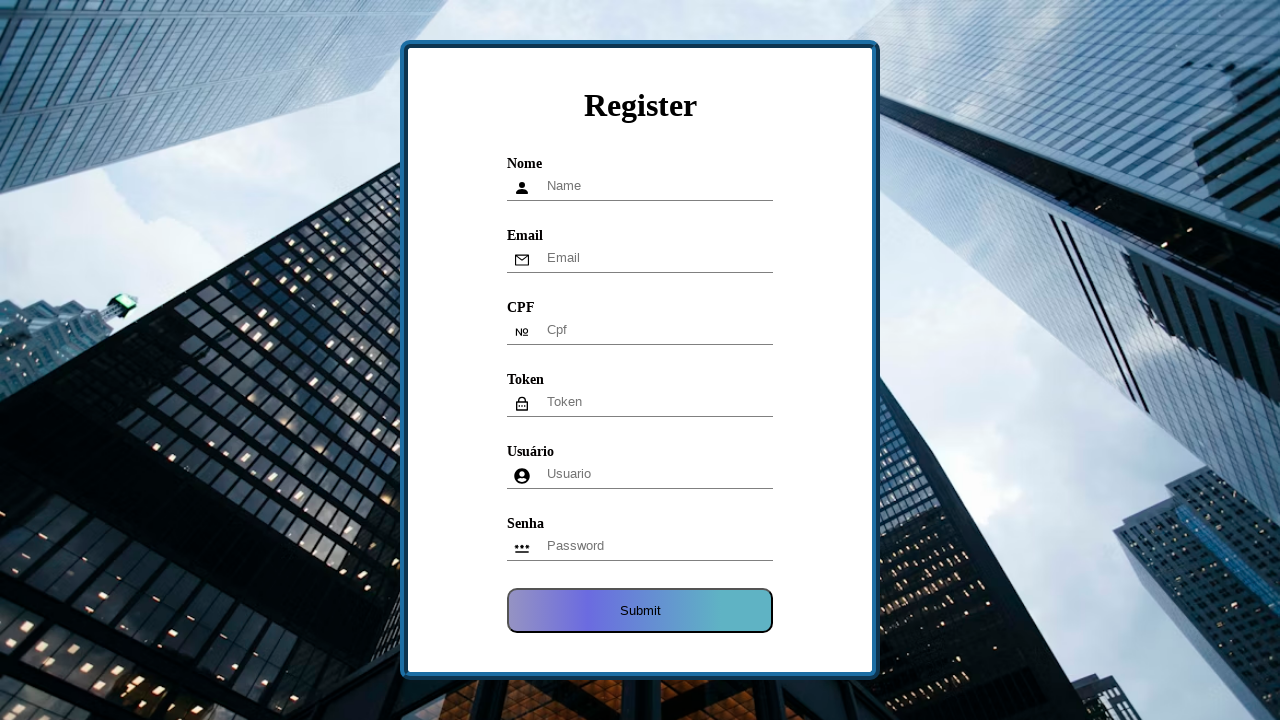

Filled in 'nome' field with 'Testador' on input[name='nome']
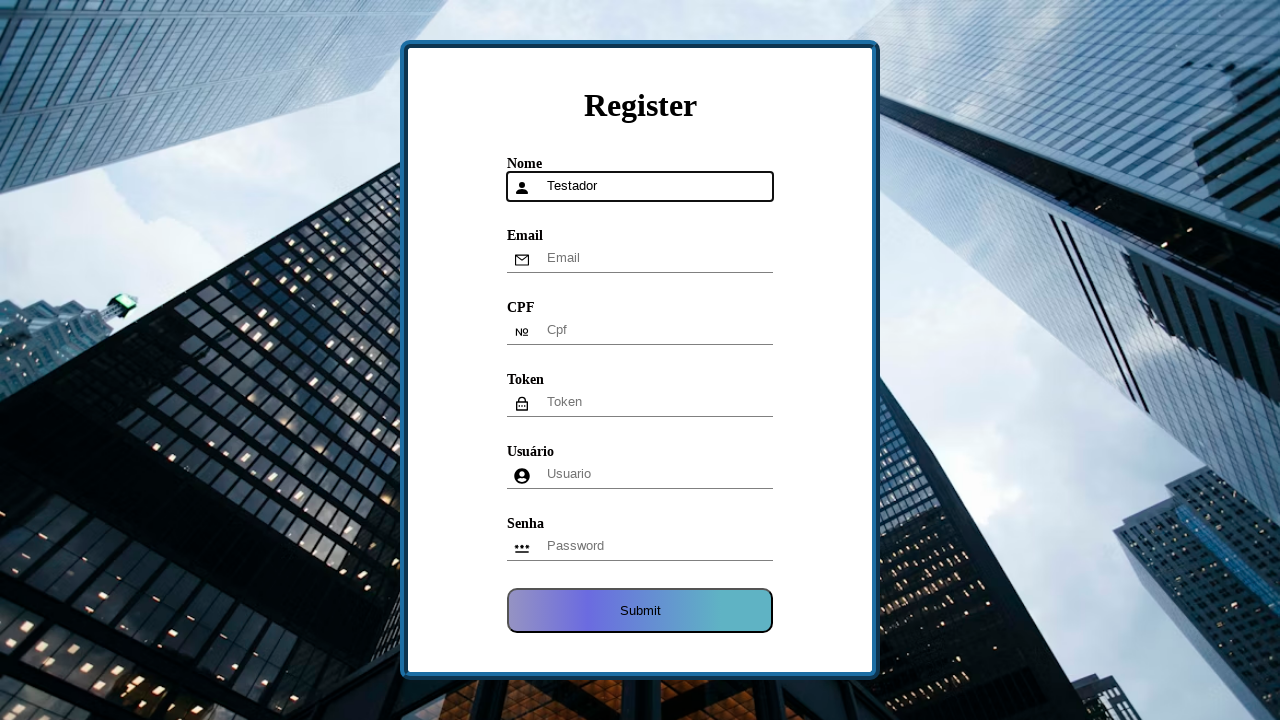

Filled in 'email' field with 'Testador@me.com' on input[name='email']
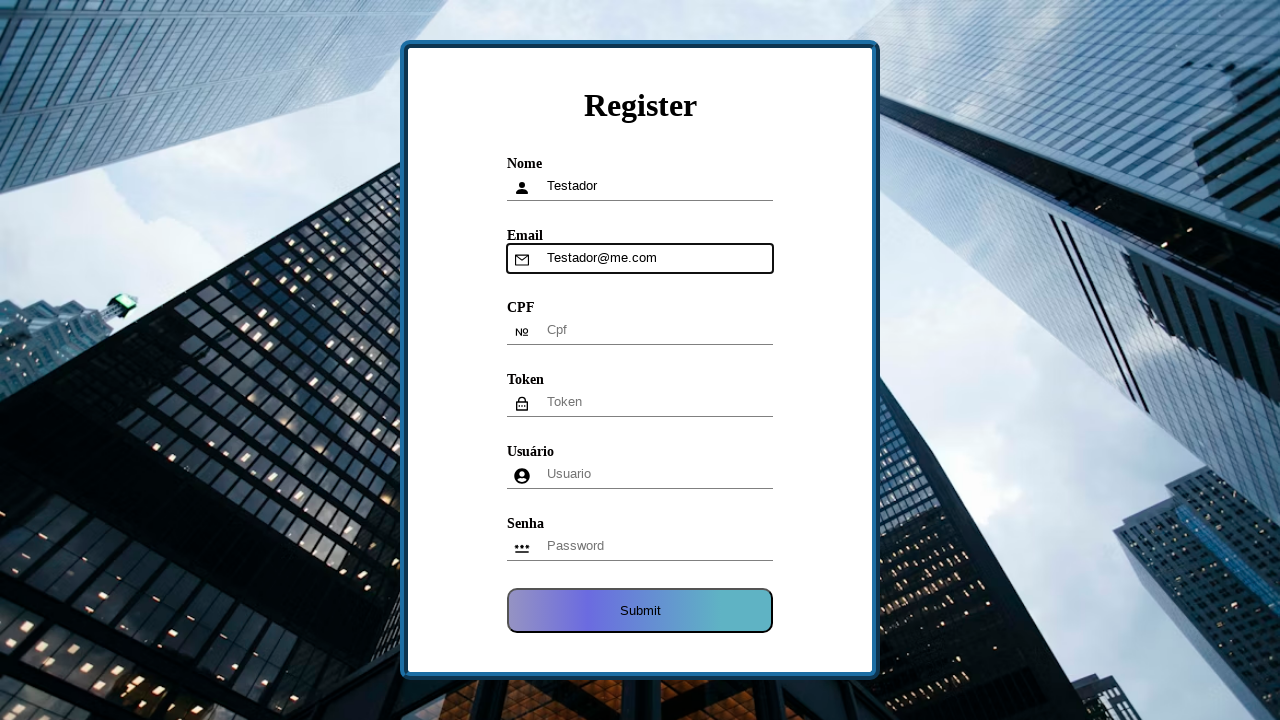

Filled in 'cpf' field with '12345678910' on input[name='cpf']
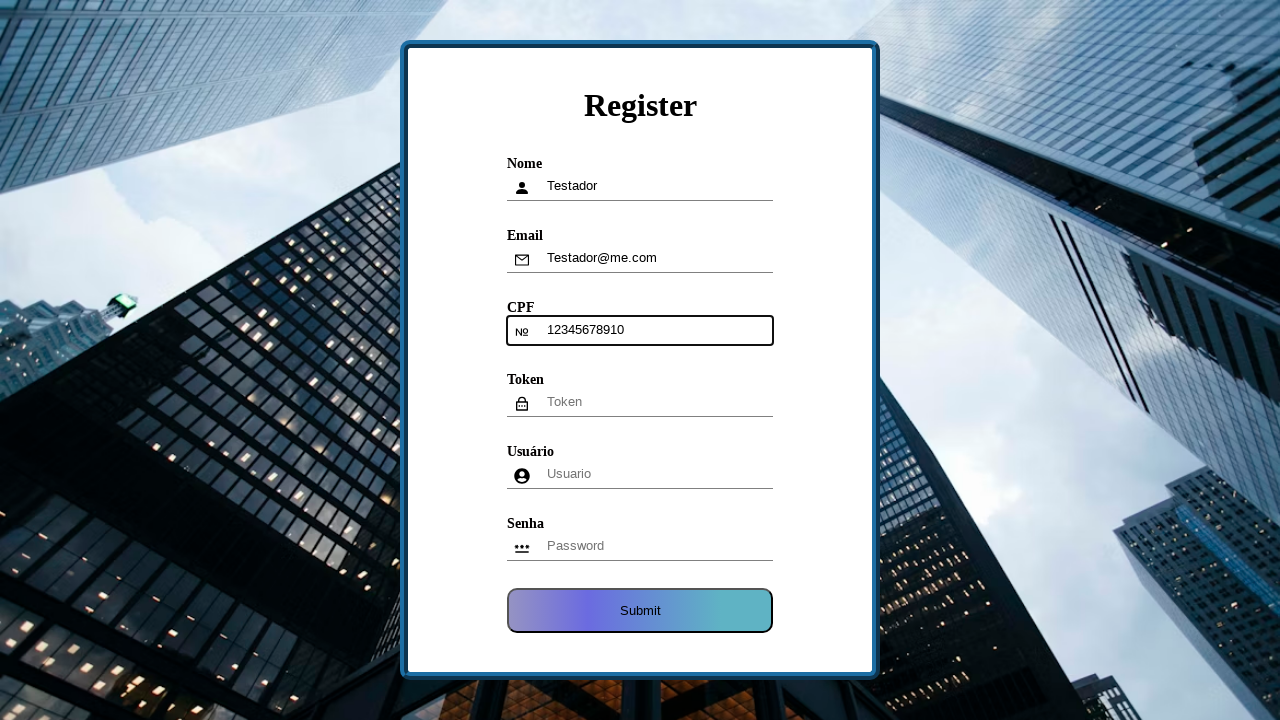

Filled in 'token' field with '11' on input[name='token']
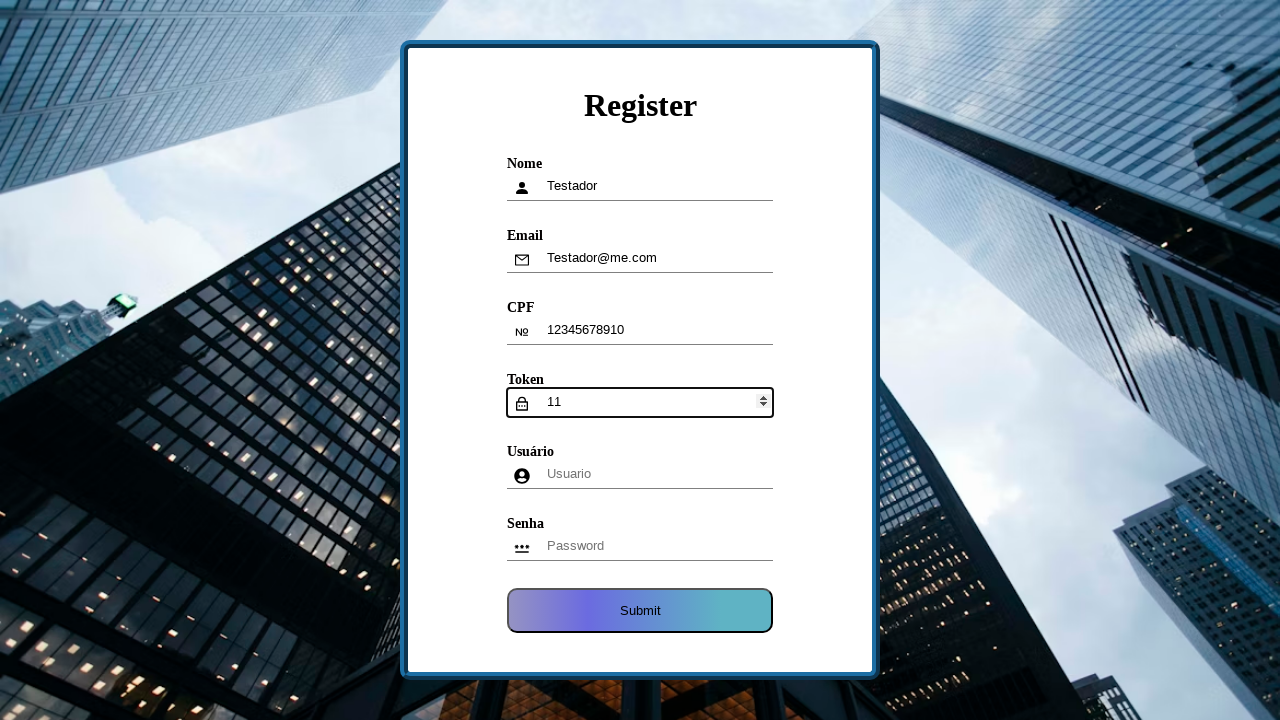

Filled in 'usuario' field with 'TesteCoordenador' on input[name='usuario']
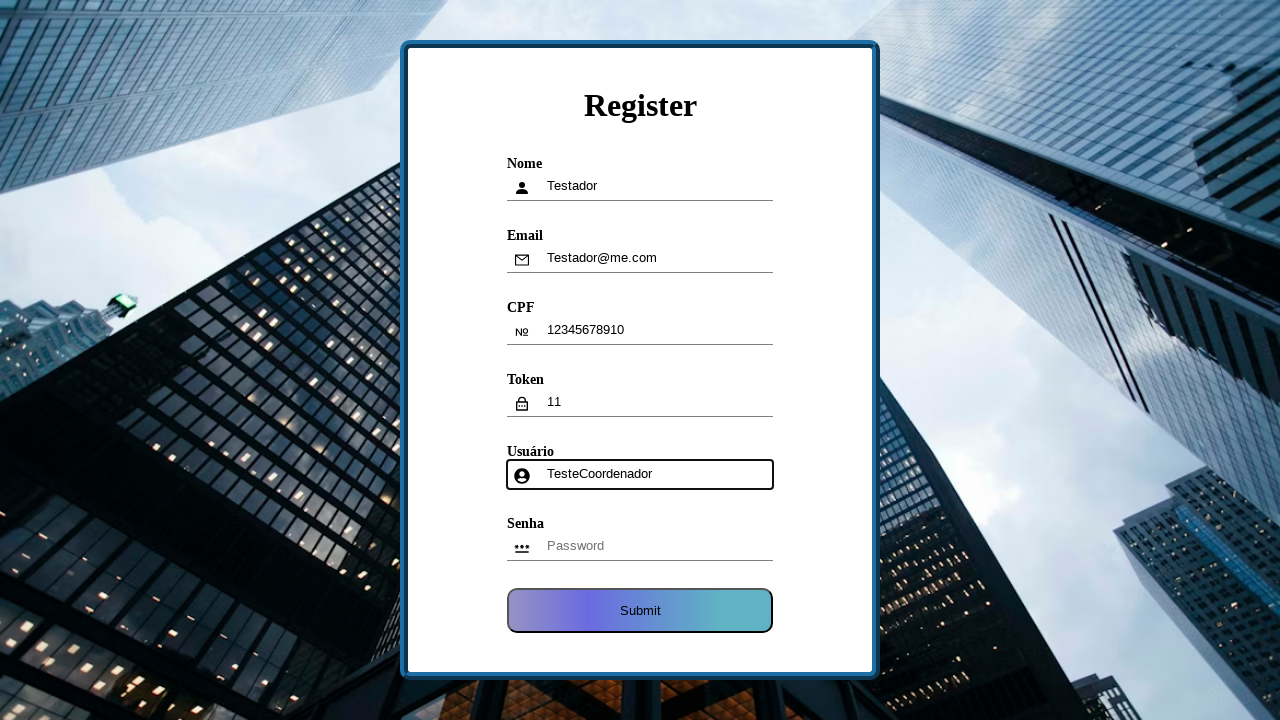

Filled in 'senha' field with 'TesteCoo123' on input[name='senha']
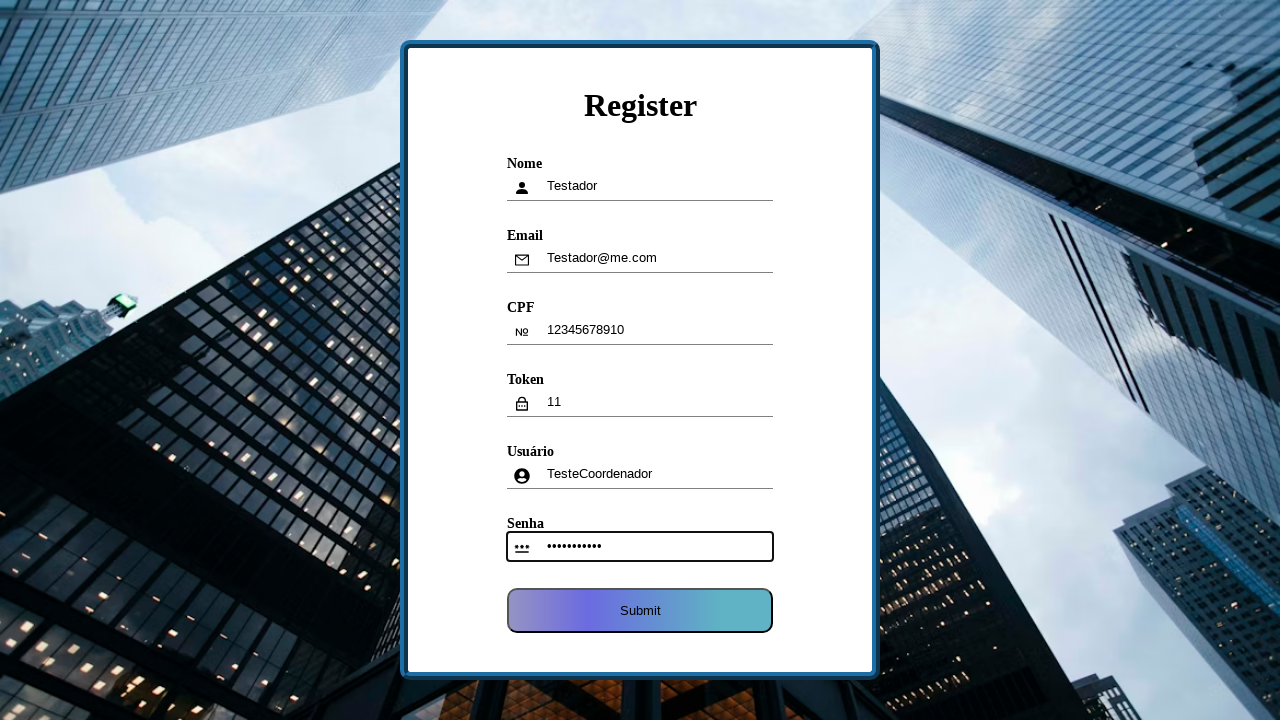

Clicked submit button to register coordinator at (640, 610) on input[name='submit']
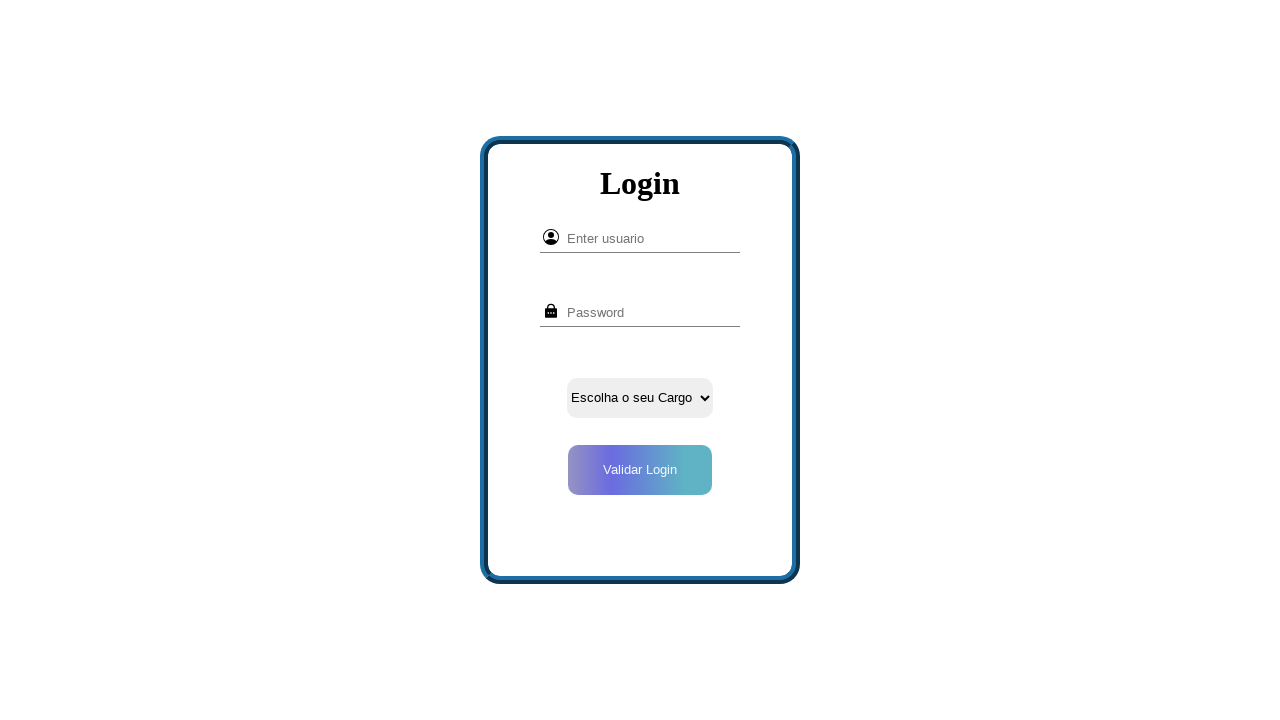

Verified redirect to login page - email input field loaded
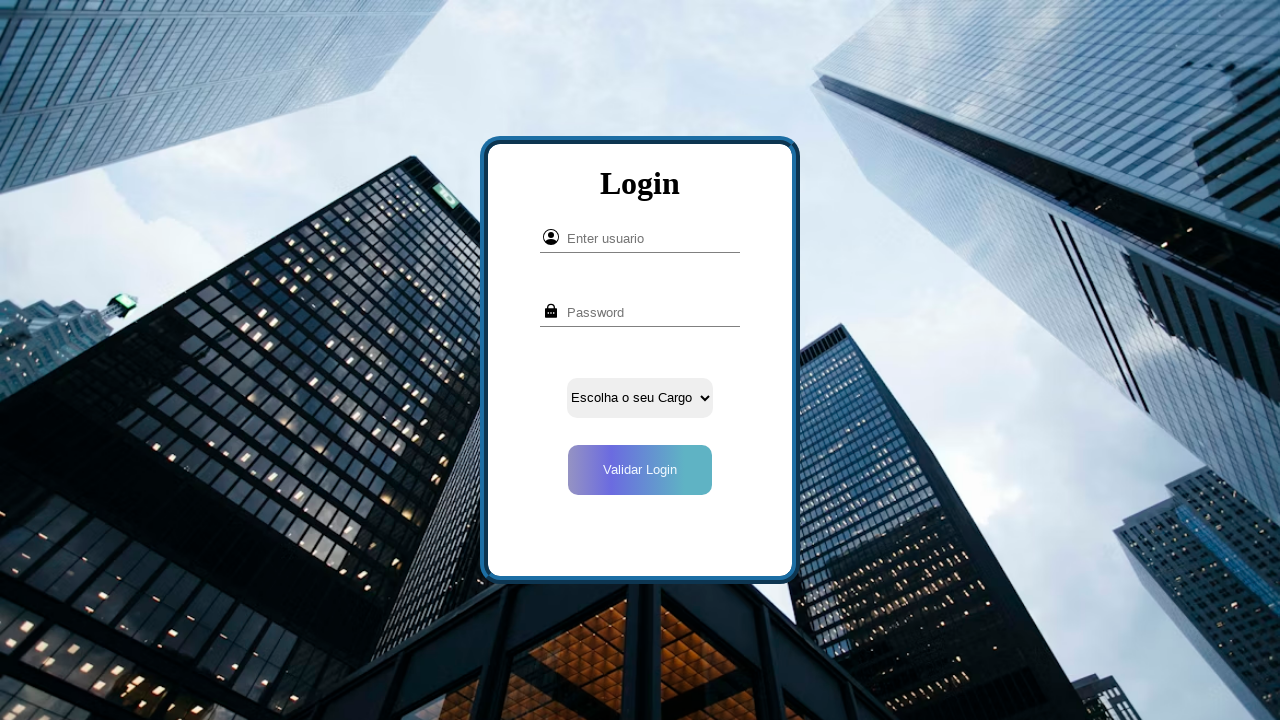

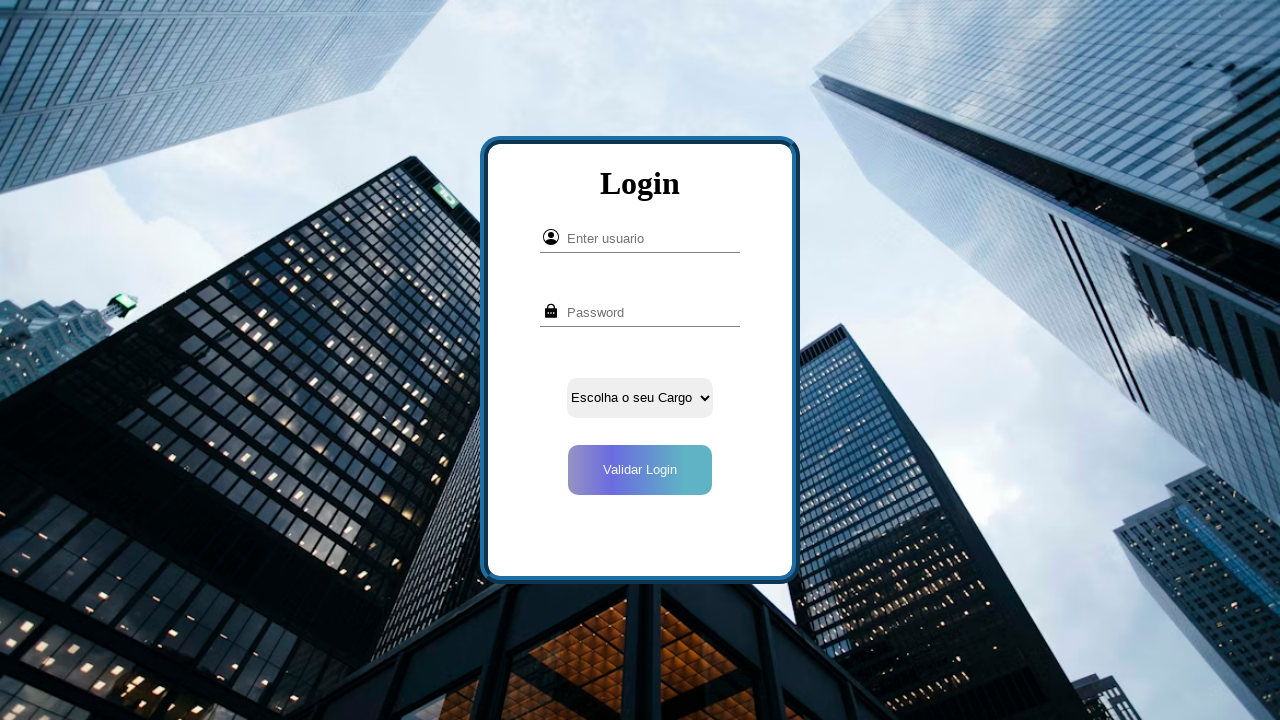